Searches for a book by author name "Eric Elliott" in the book store and verifies the author name appears in search results

Starting URL: https://demoqa.com/books

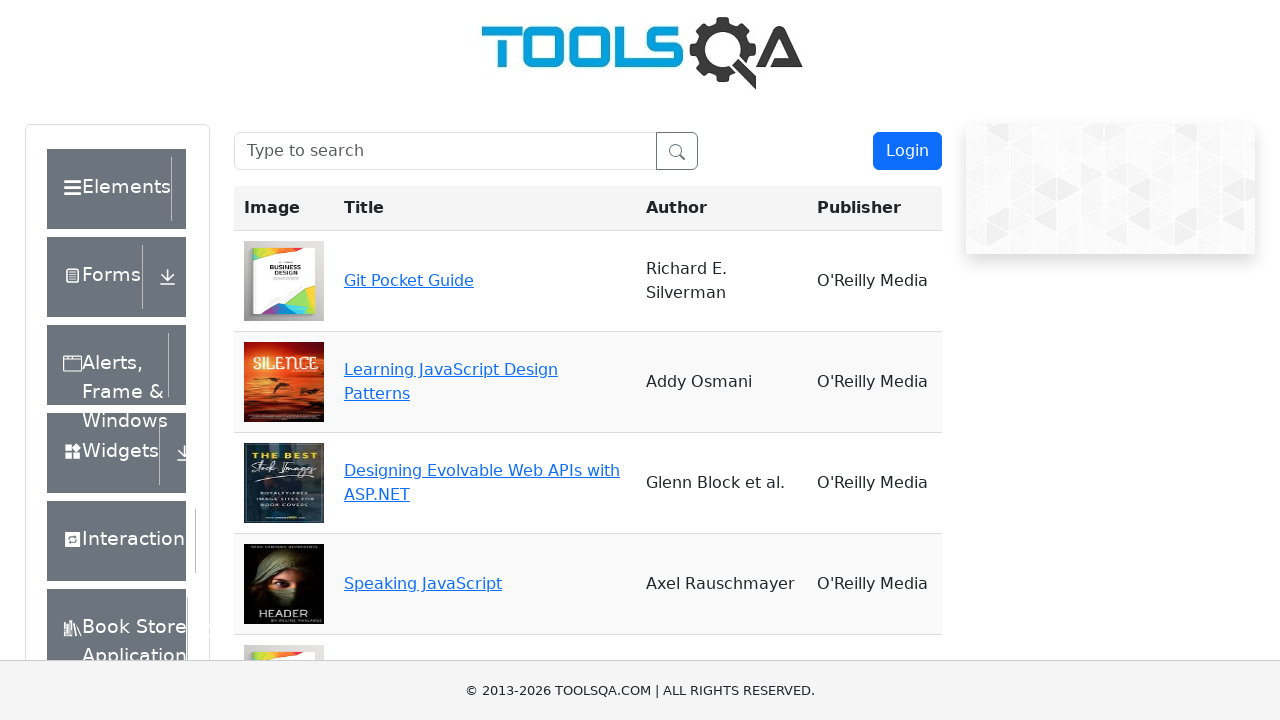

Filled search box with author name 'Eric Elliott' on #searchBox
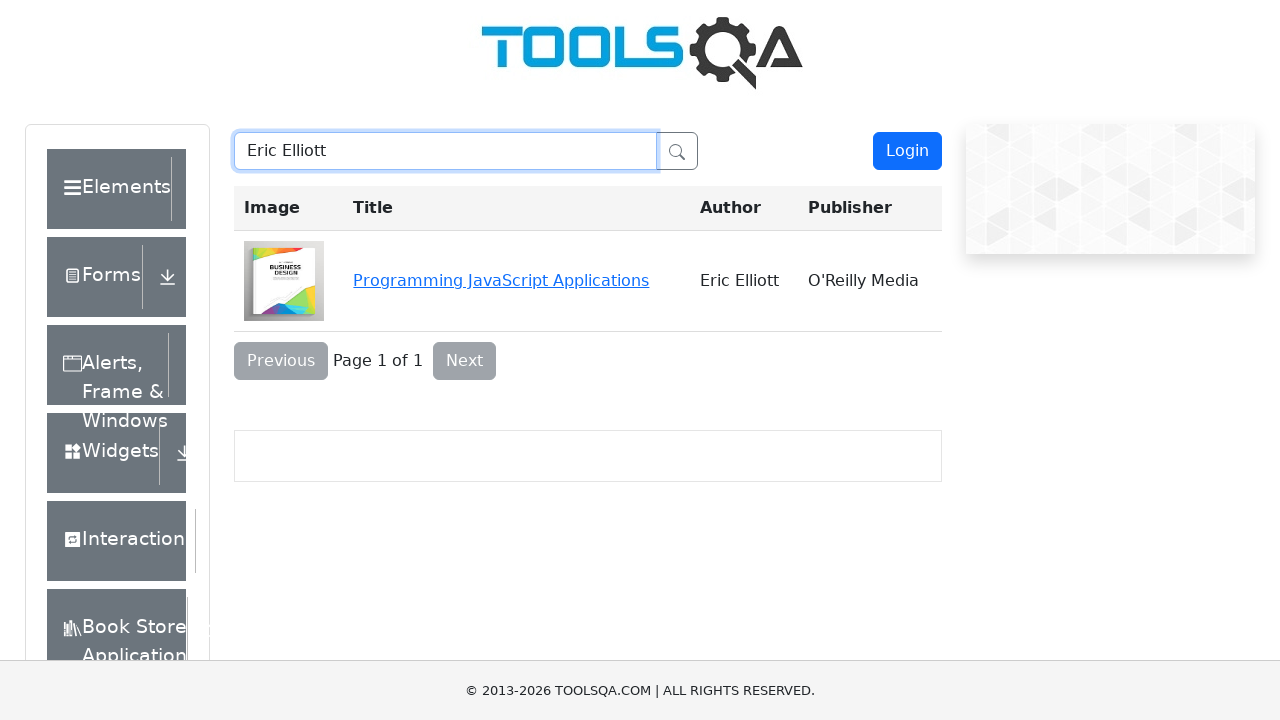

Verified that 'Eric Elliott' author name appears in search results
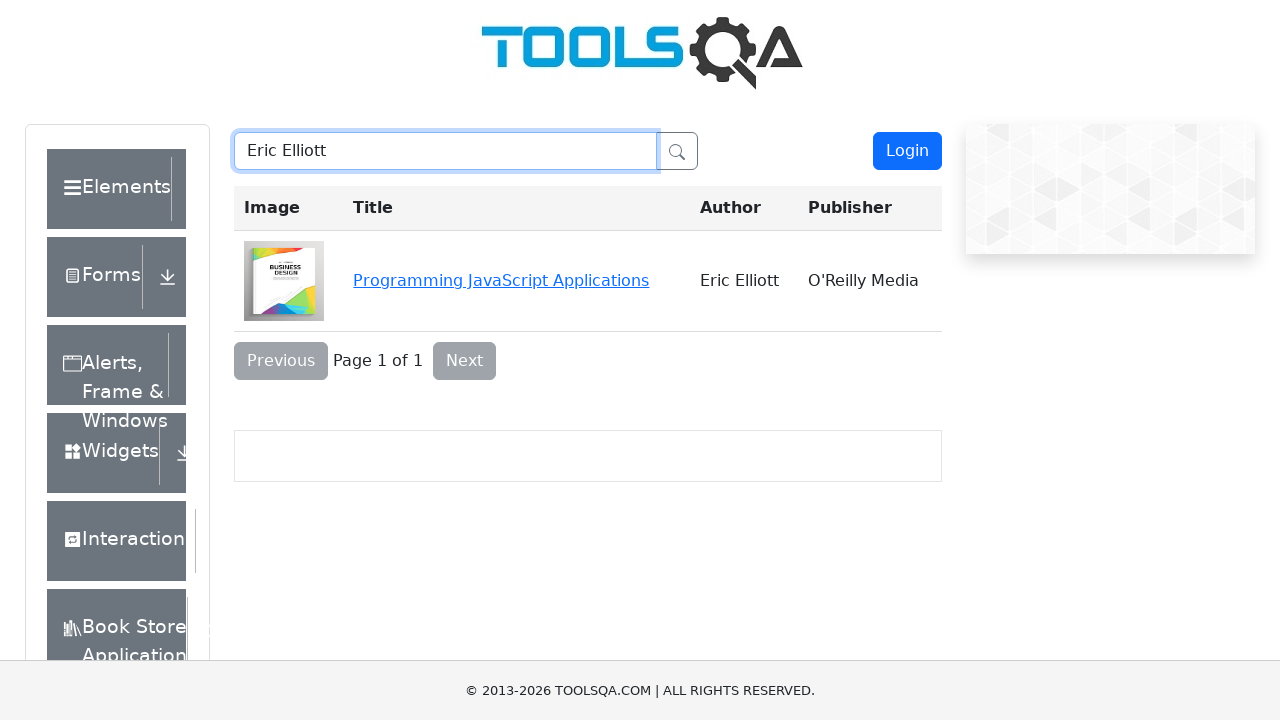

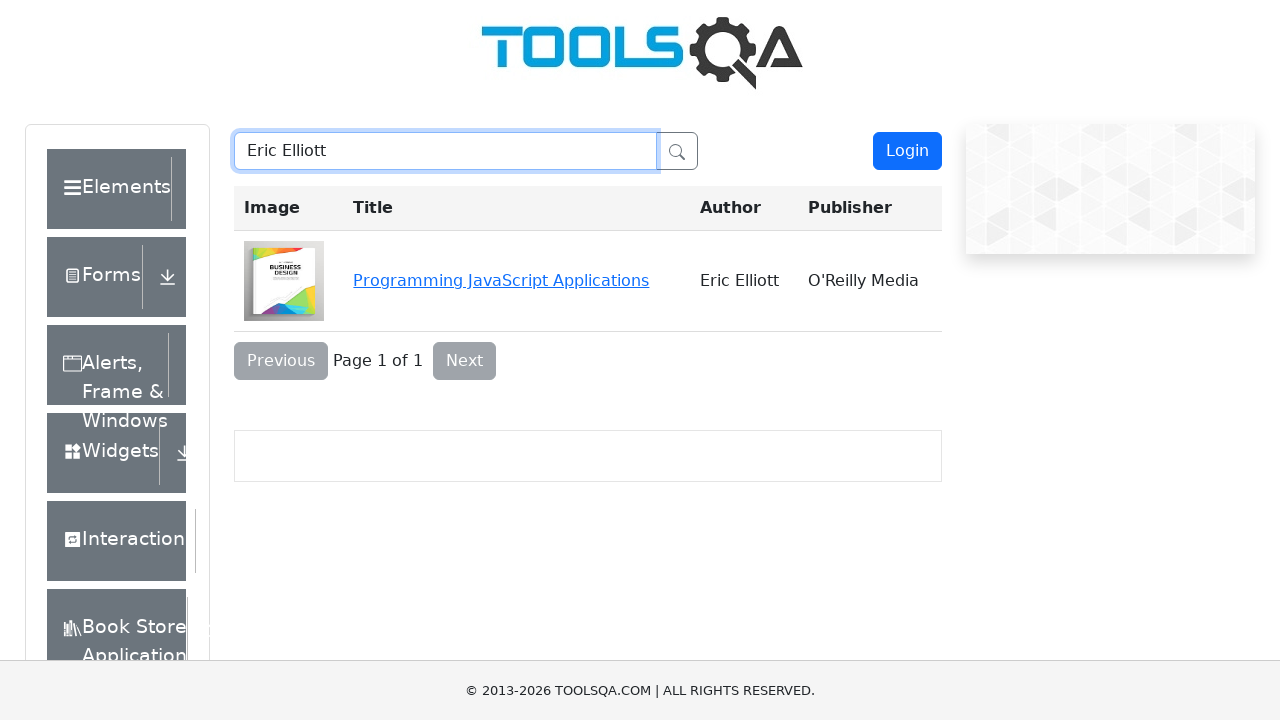